Tests keyboard interaction by focusing on a text input field and pressing the Enter key

Starting URL: https://syntaxprojects.com/keypress.php

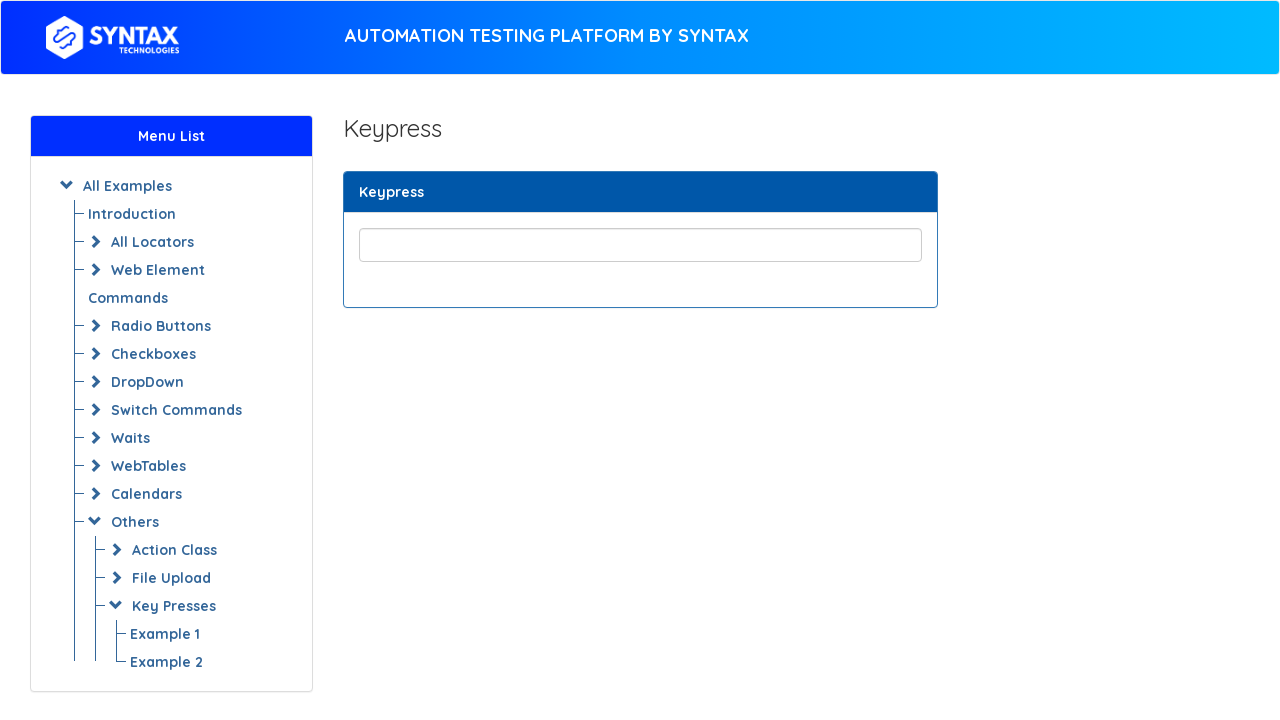

Pressed Enter key on text input field on input[type='text']
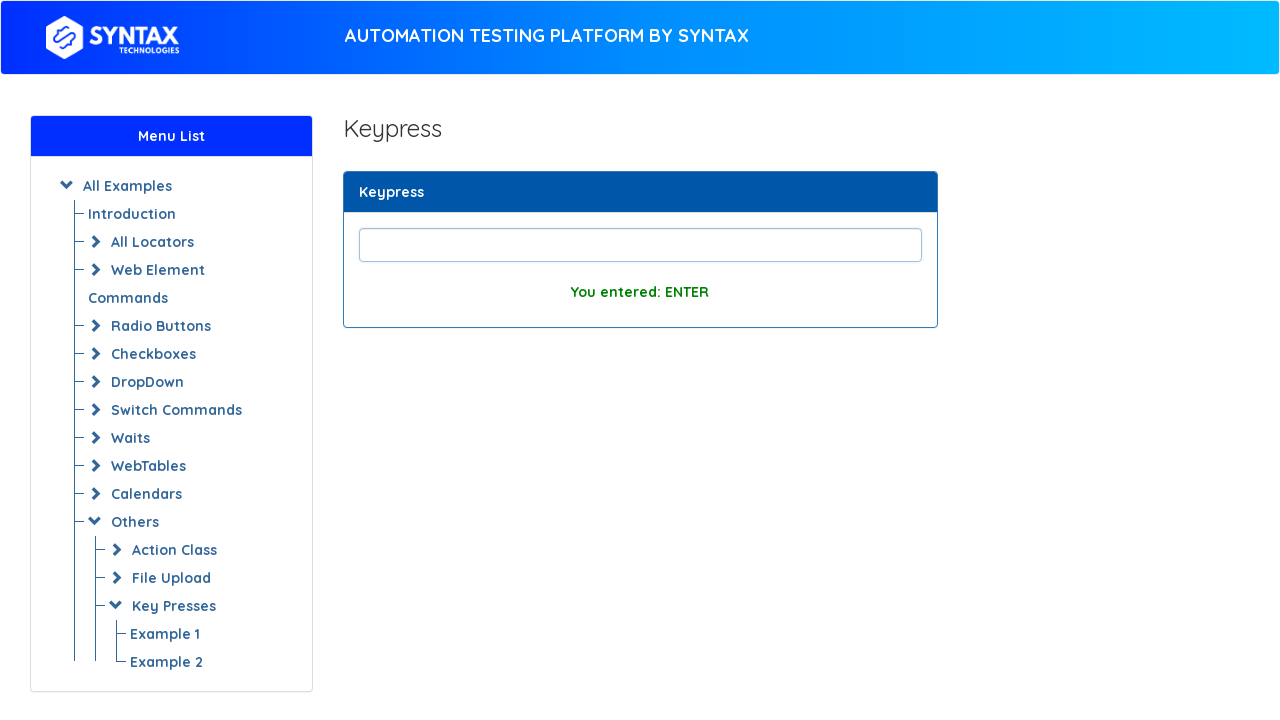

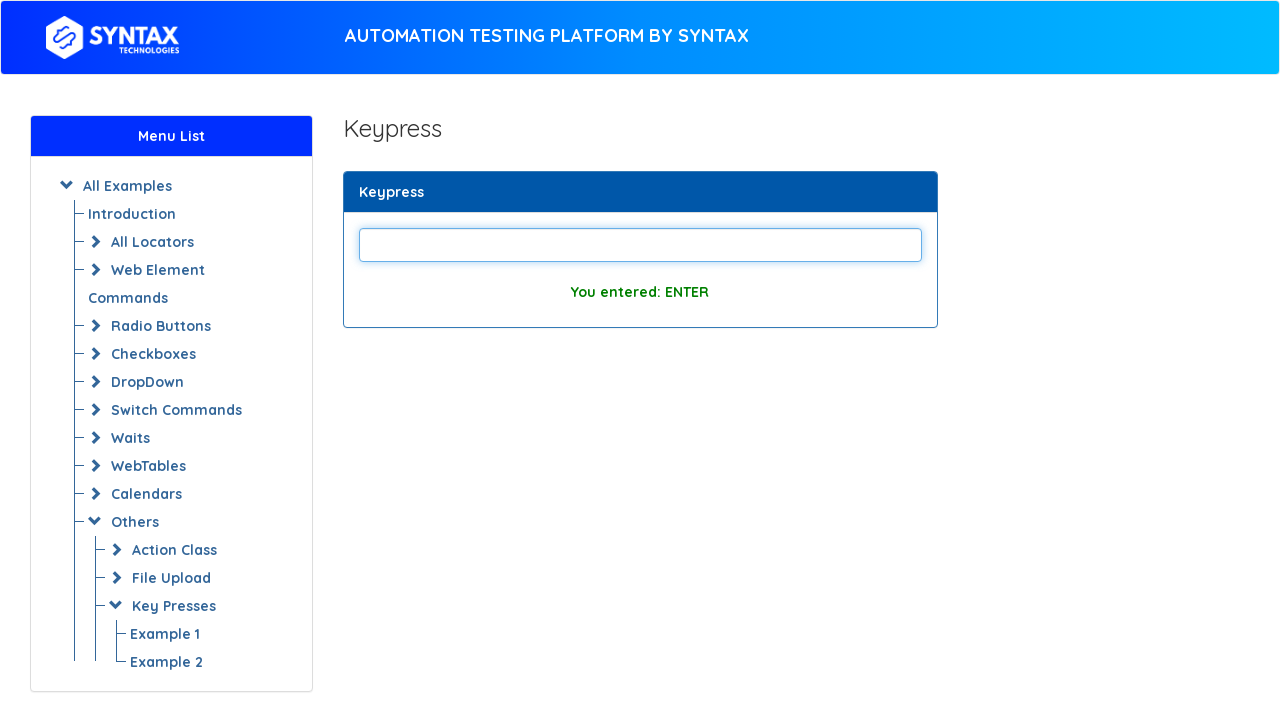